Tests dynamic content loading by clicking a Start button and waiting for "Hello World!" text to appear after the loading completes.

Starting URL: http://the-internet.herokuapp.com/dynamic_loading/2

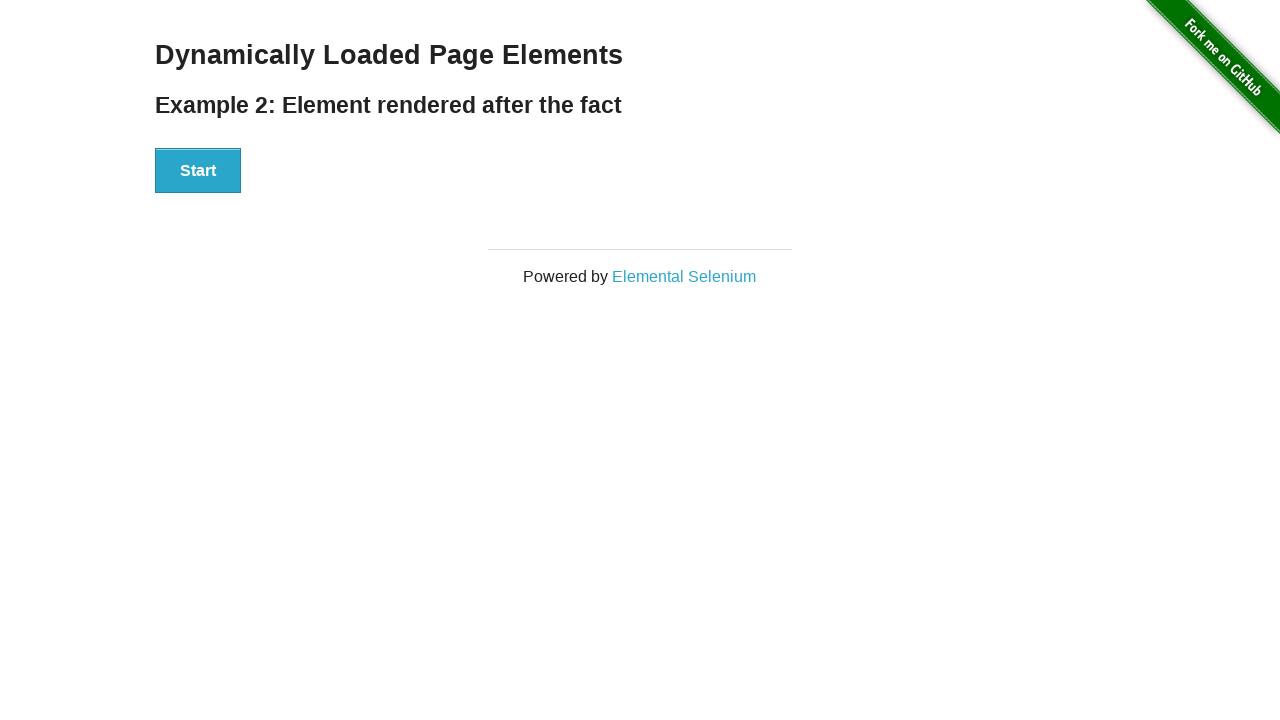

Clicked Start button to initiate dynamic loading at (198, 171) on xpath=//div[@id='start']/button[text()='Start']
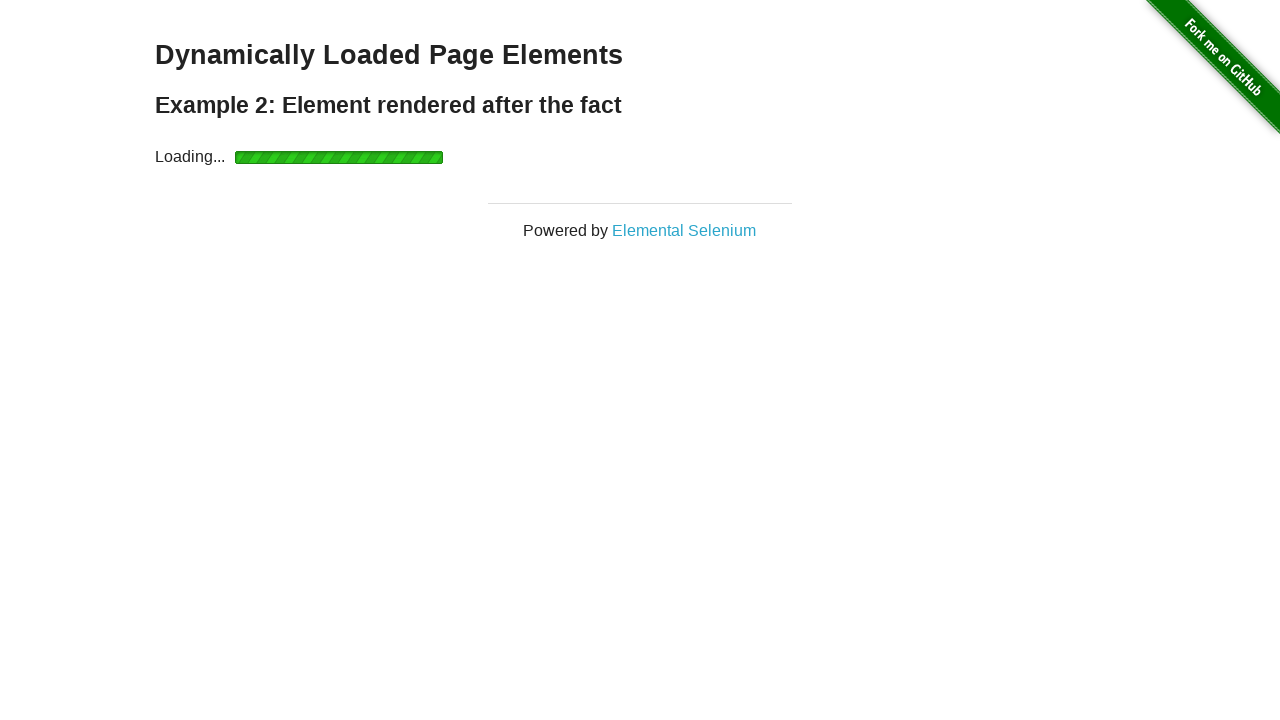

Waited for dynamic content to load - finish section appeared
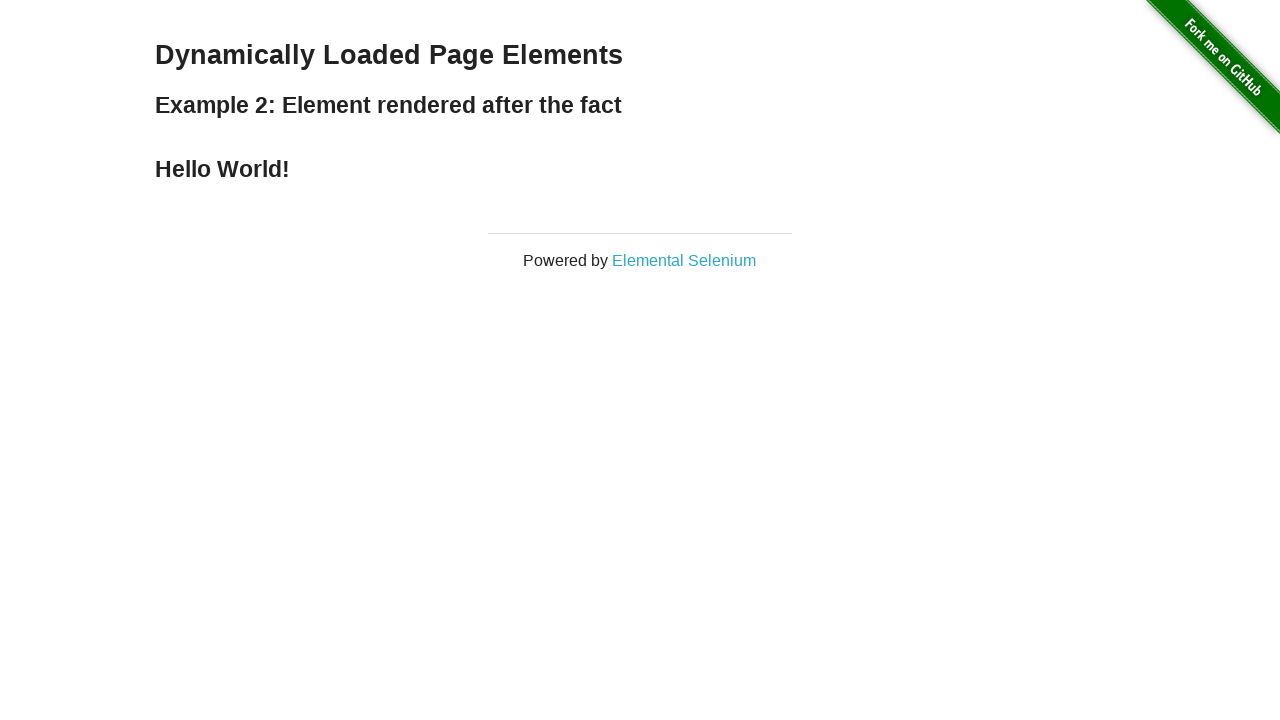

Located the finish element containing the text
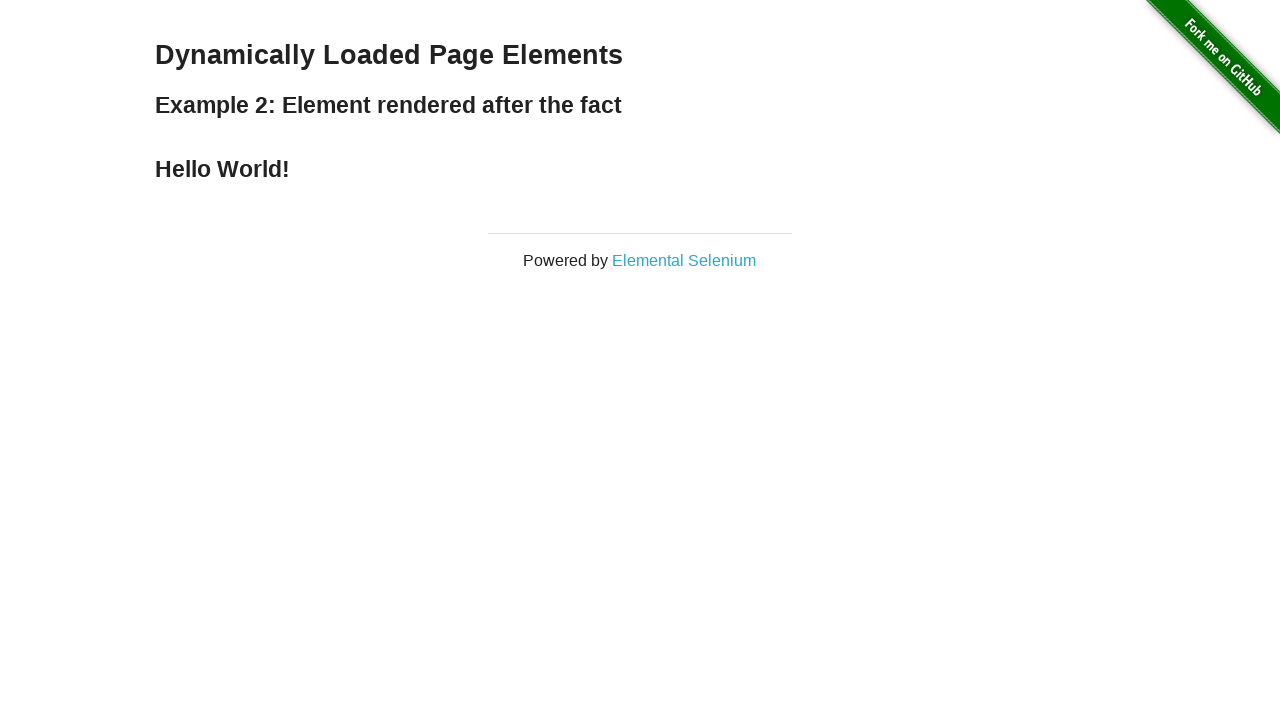

Verified that 'Hello World!' text is displayed after loading completed
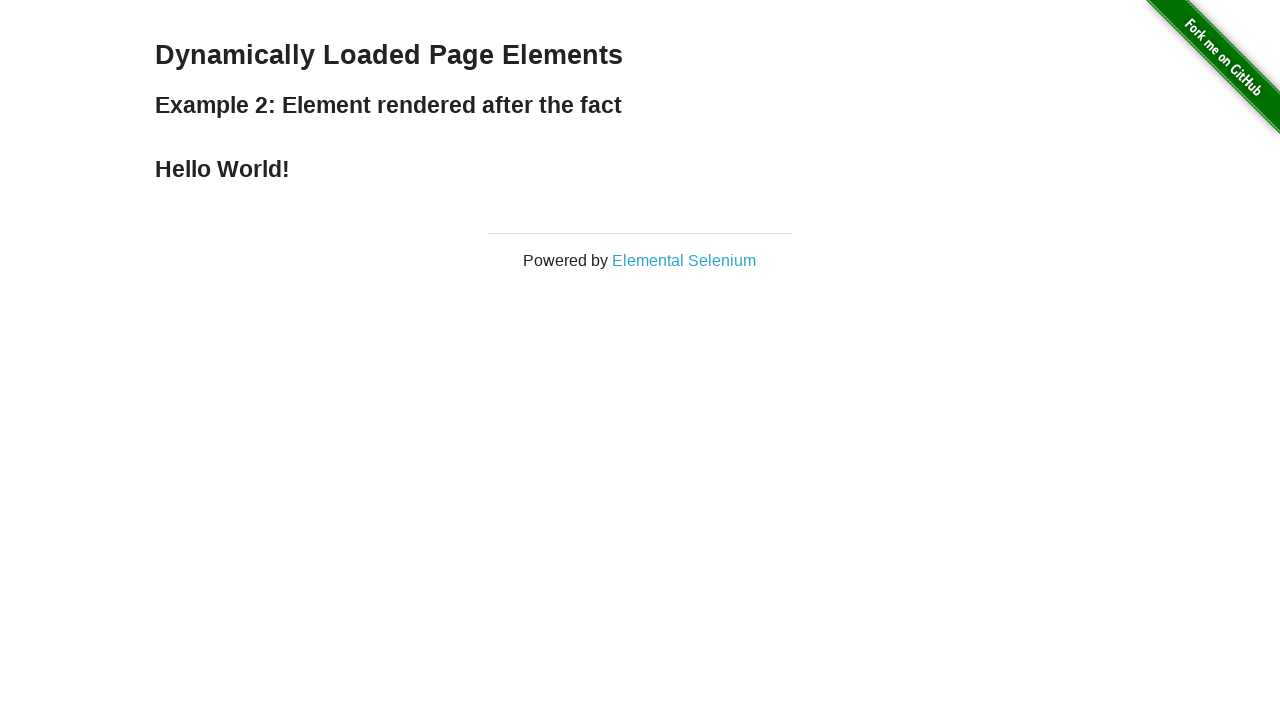

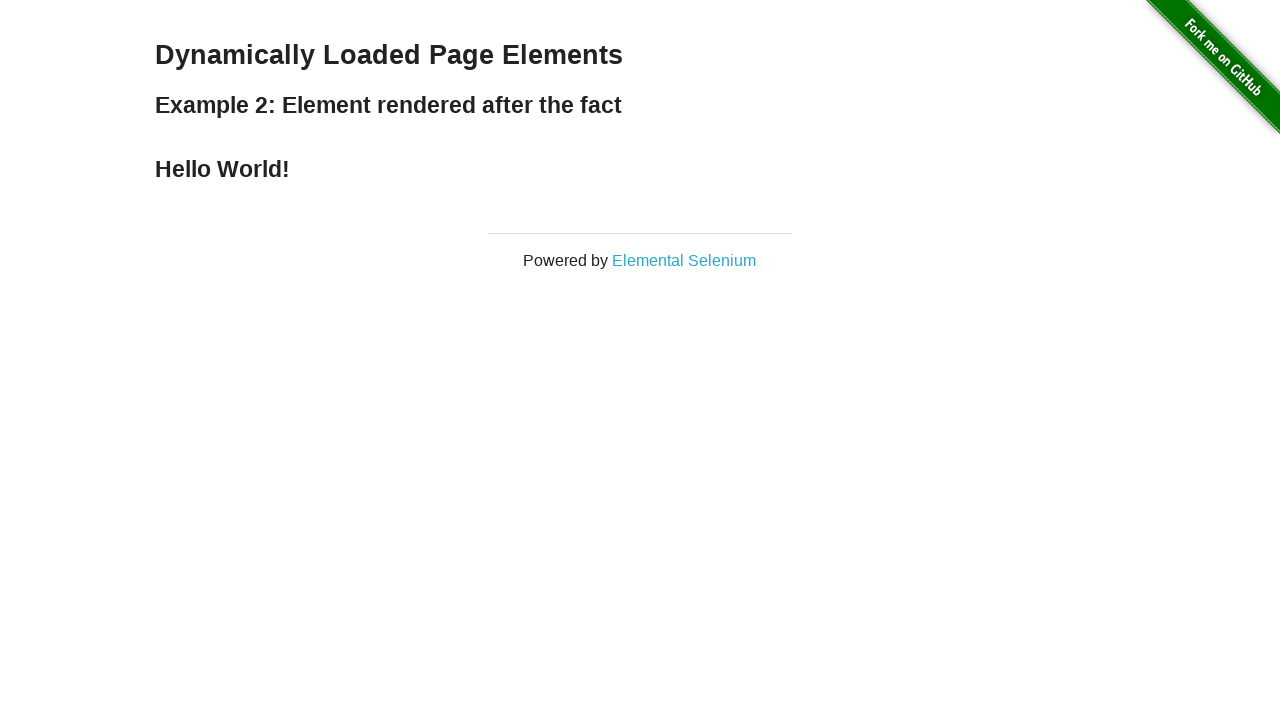